Tests radio button interaction by clicking through three different radio buttons on the Formy practice page, using different selector strategies (id, CSS selector, and XPath).

Starting URL: https://formy-project.herokuapp.com/radiobutton

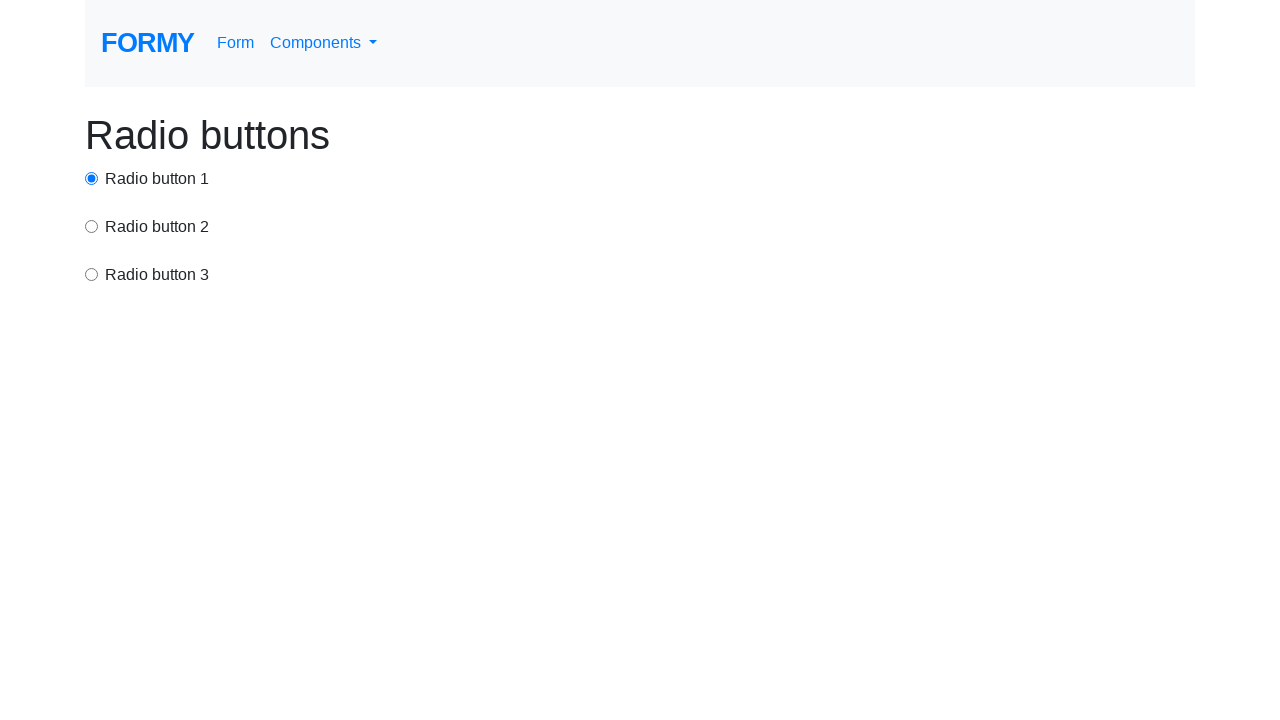

Clicked first radio button using id selector at (92, 178) on #radio-button-1
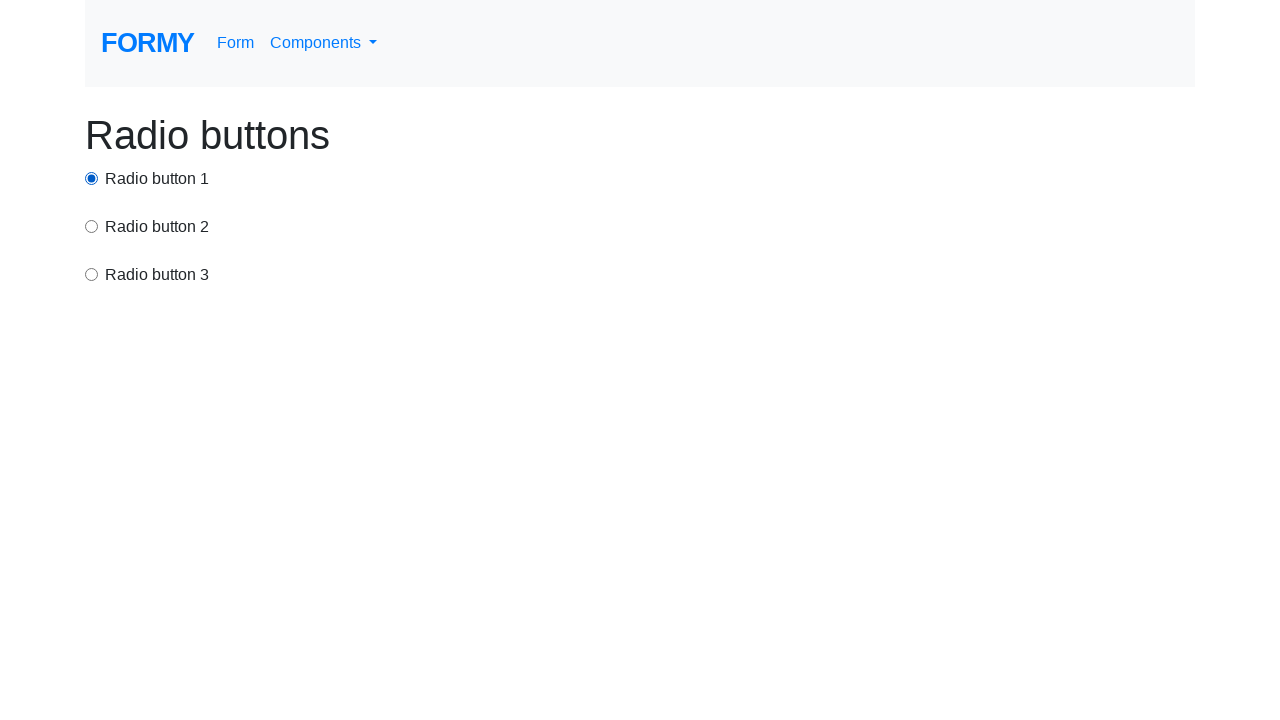

Clicked second radio button using CSS attribute selector at (92, 226) on input[value='option2']
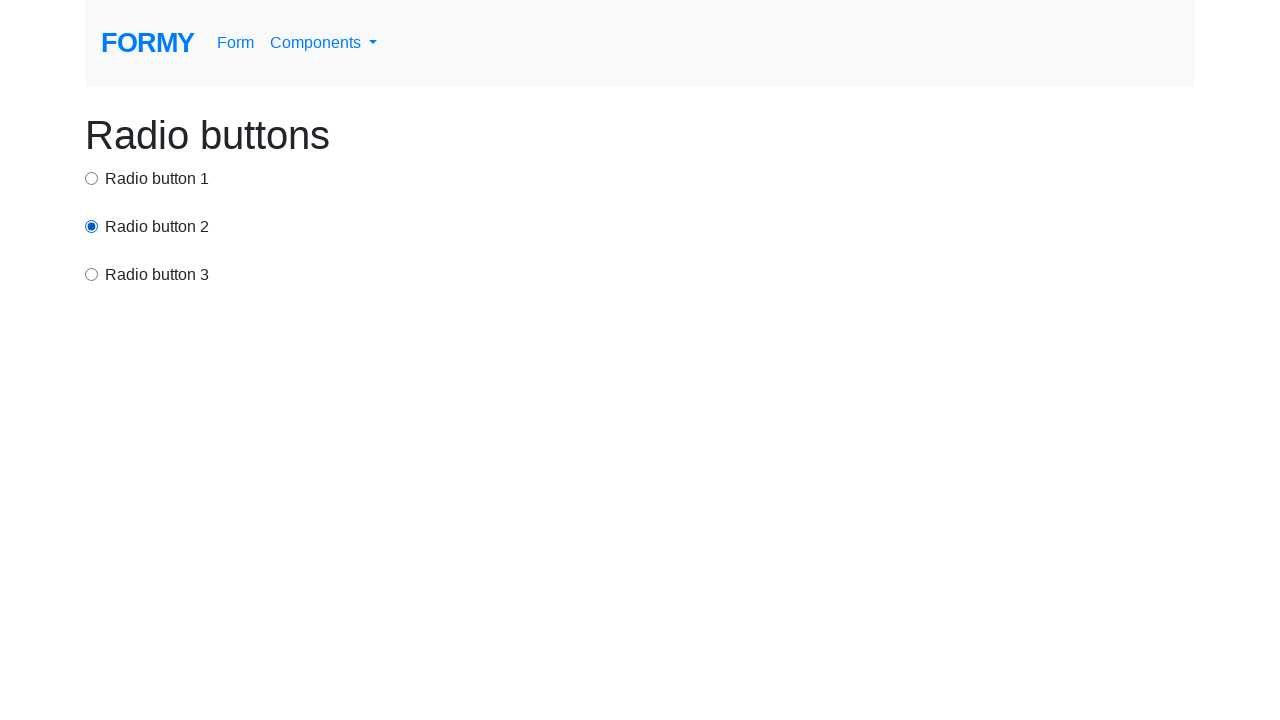

Clicked third radio button using XPath selector at (92, 274) on xpath=/html/body/div/div[3]/input
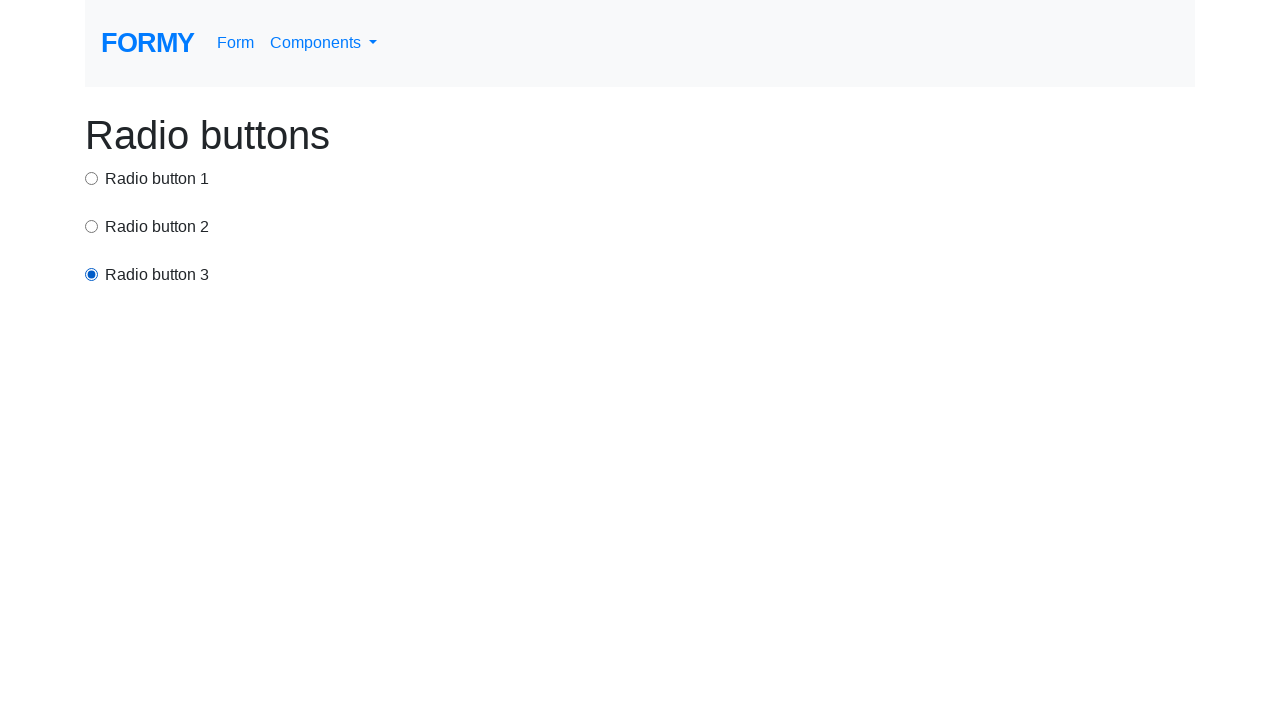

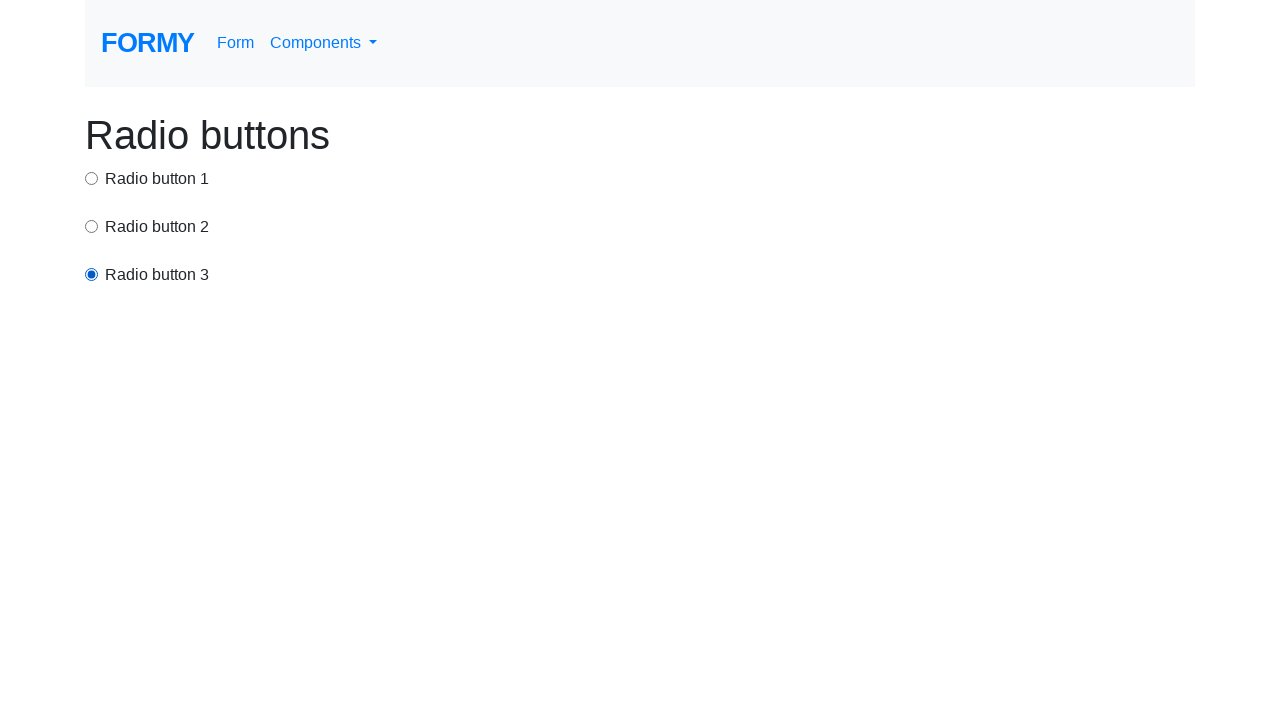